Tests form interaction using JavaScript execution by filling a name field, selecting a radio button, and scrolling the page

Starting URL: https://testautomationpractice.blogspot.com/

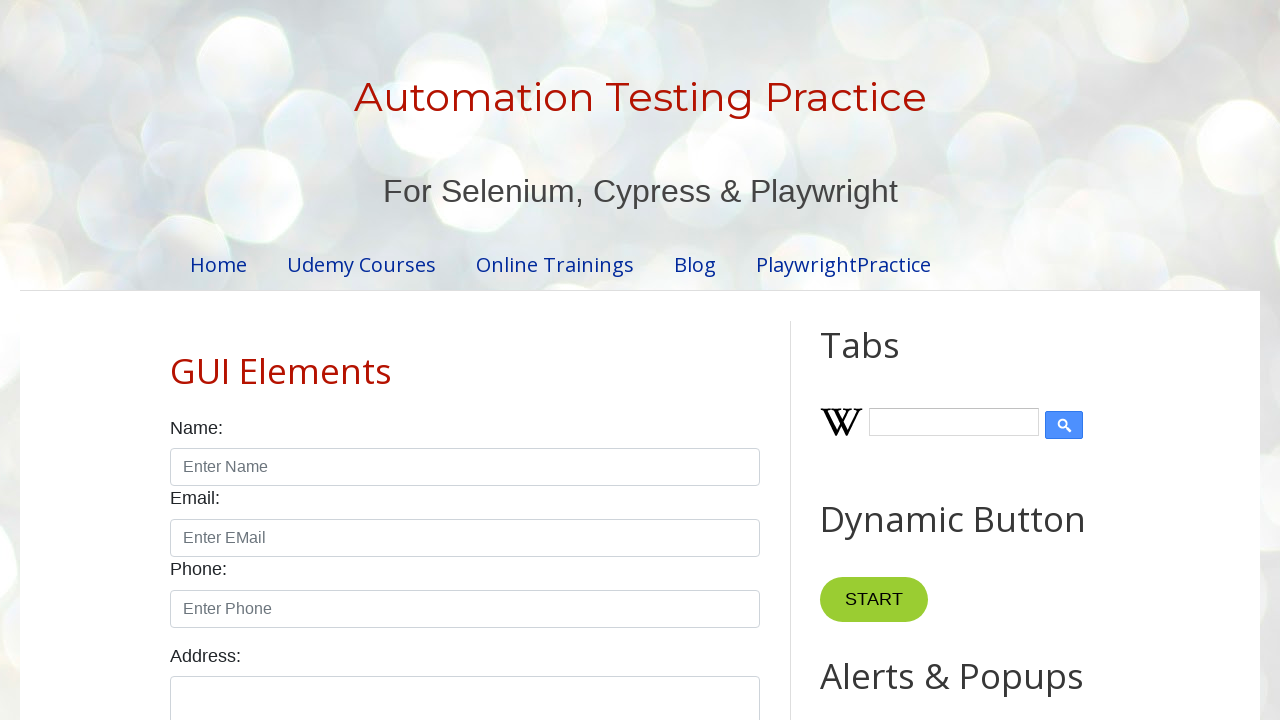

Filled name field with 'kanika' on input[id='name']
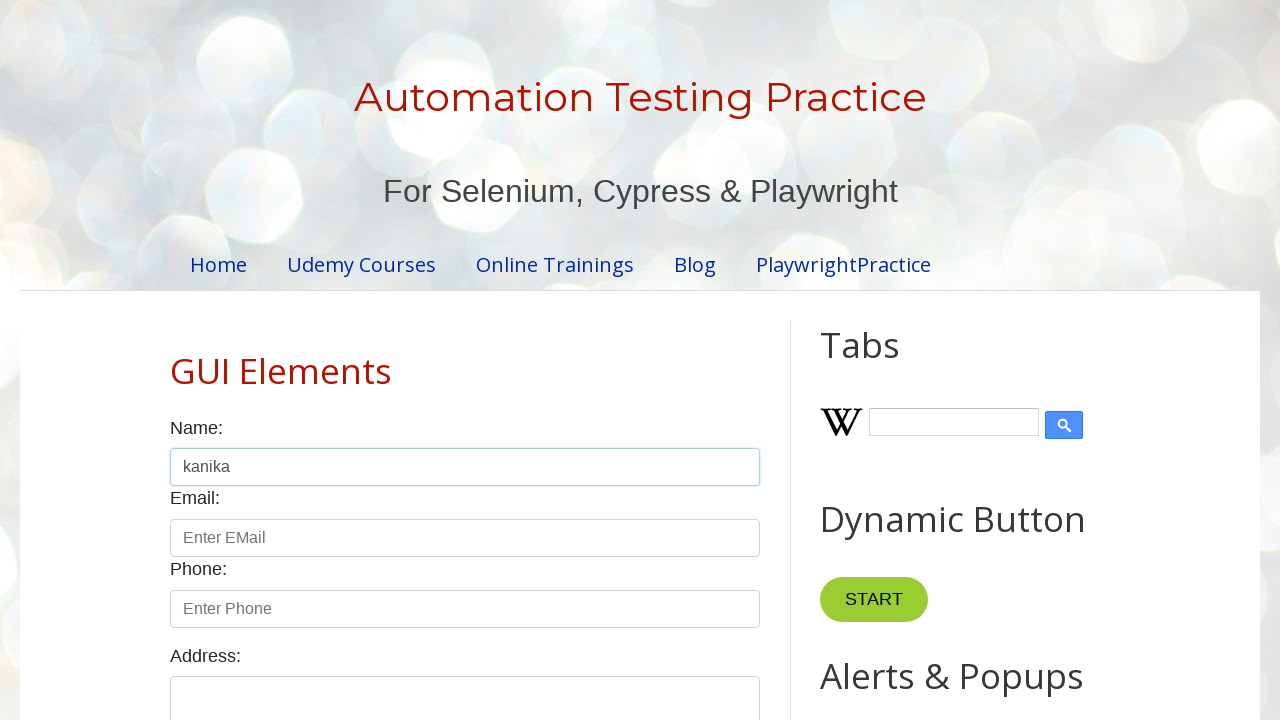

Selected female radio button at (250, 360) on input[id='female']
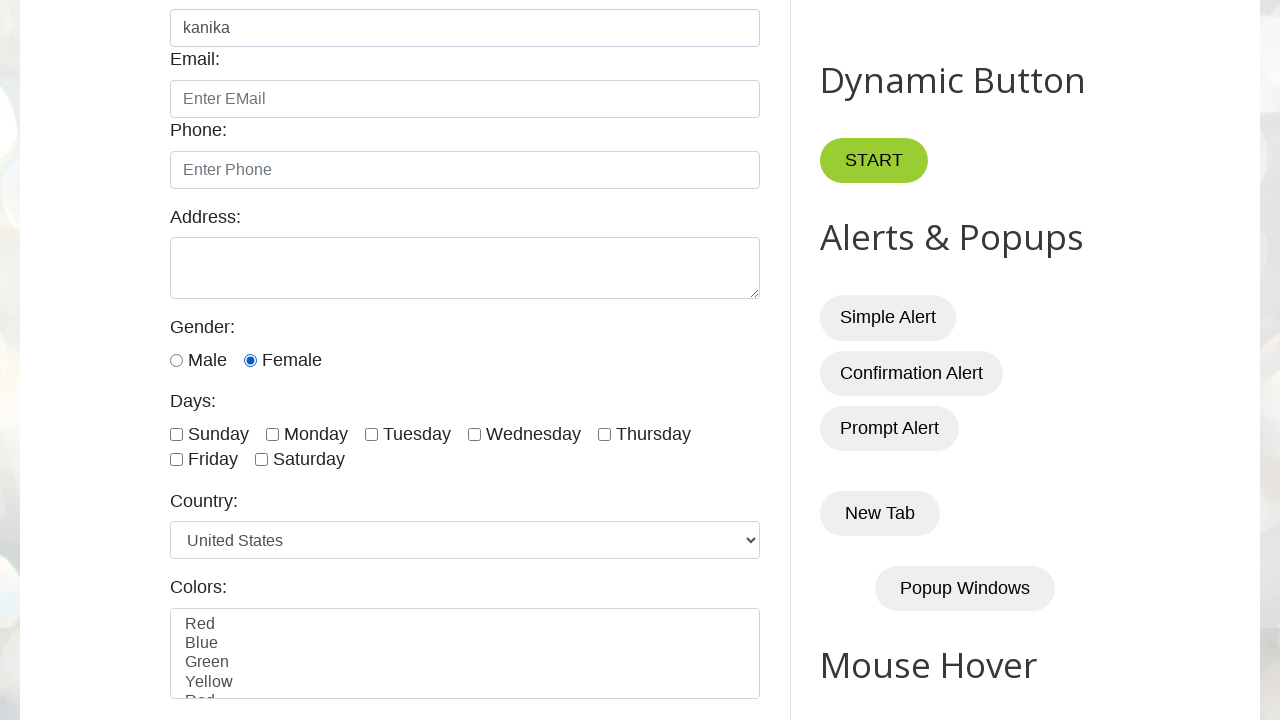

Scrolled page to bottom
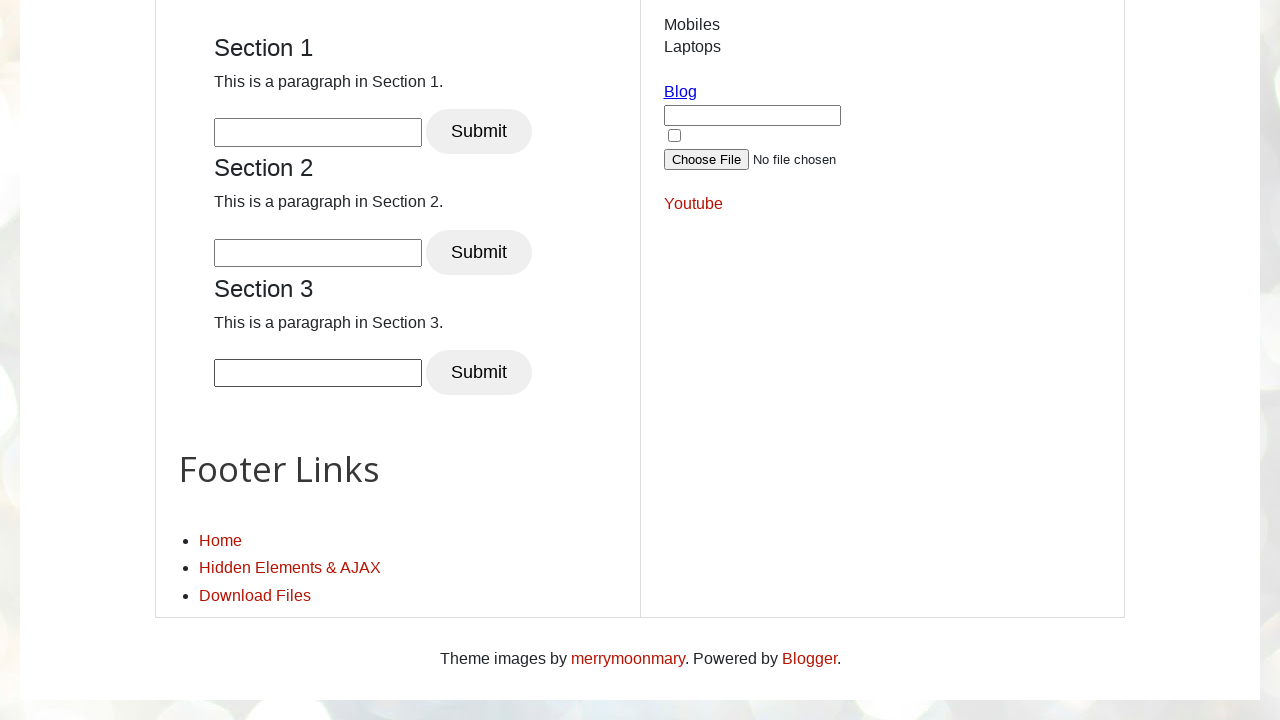

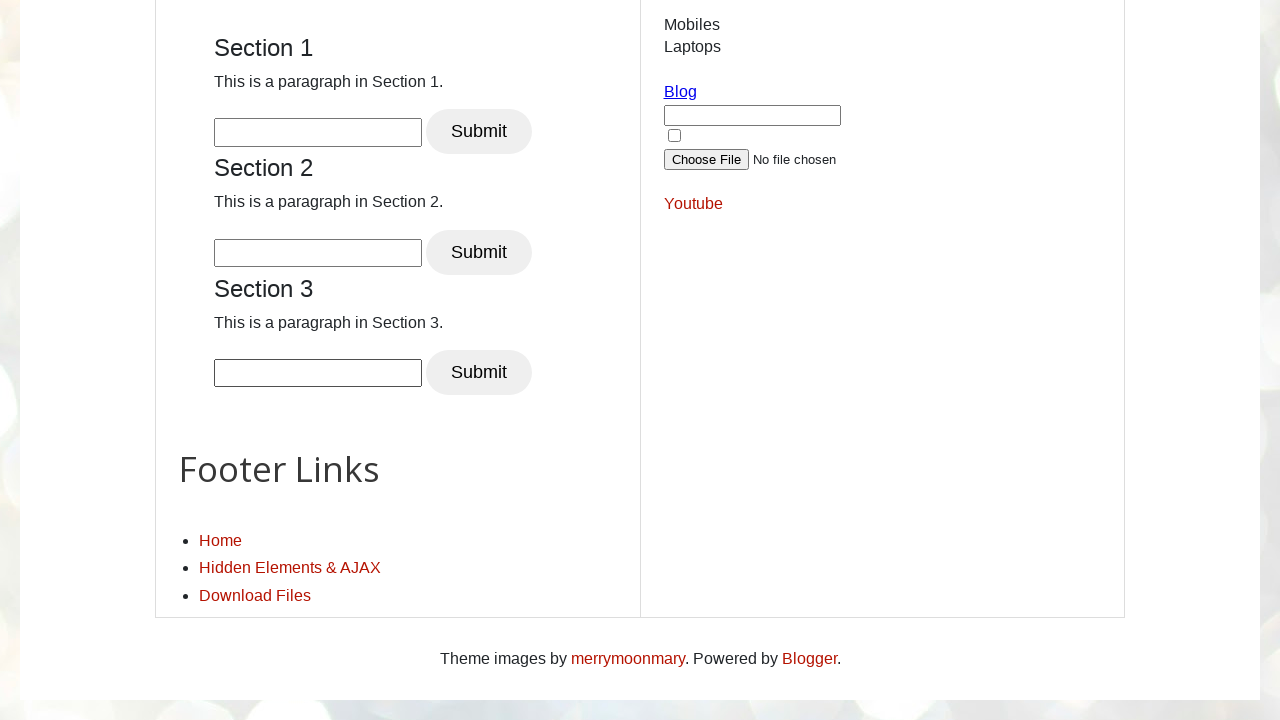